Tests the Made-in-China website by searching for "Wires", clicking on a product, returning to home, searching for "Furniture", navigating to page 2 of results, and verifying the home page title.

Starting URL: https://www.made-in-china.com

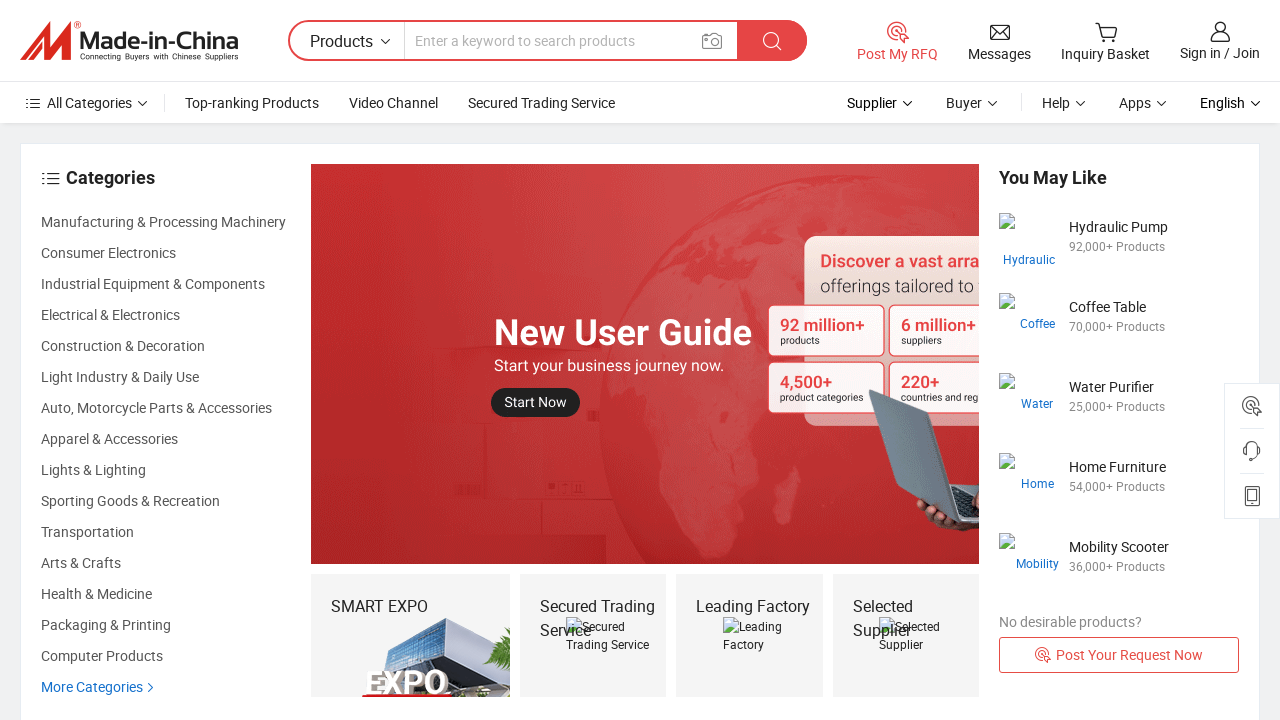

No popup/modal found to close
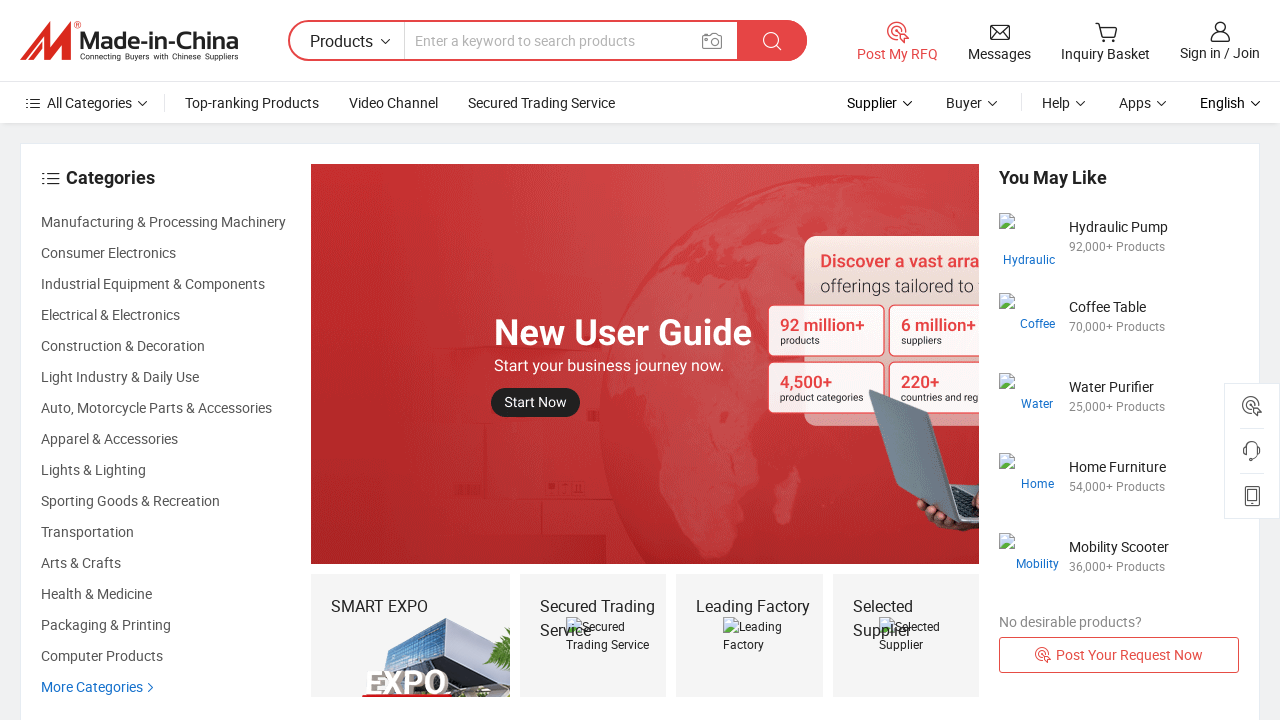

Search input field loaded
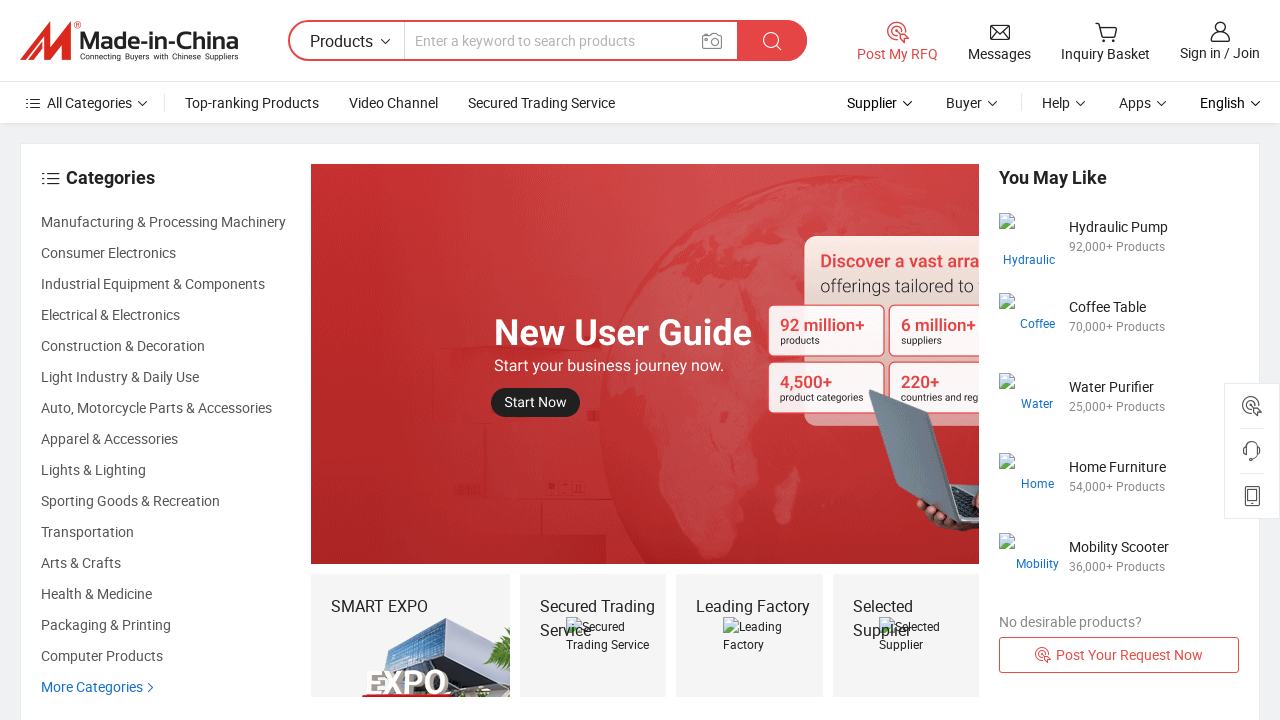

Clicked on search input field at (571, 40) on input[type='text'][name='word'], input.search-input, input[placeholder*='Search'
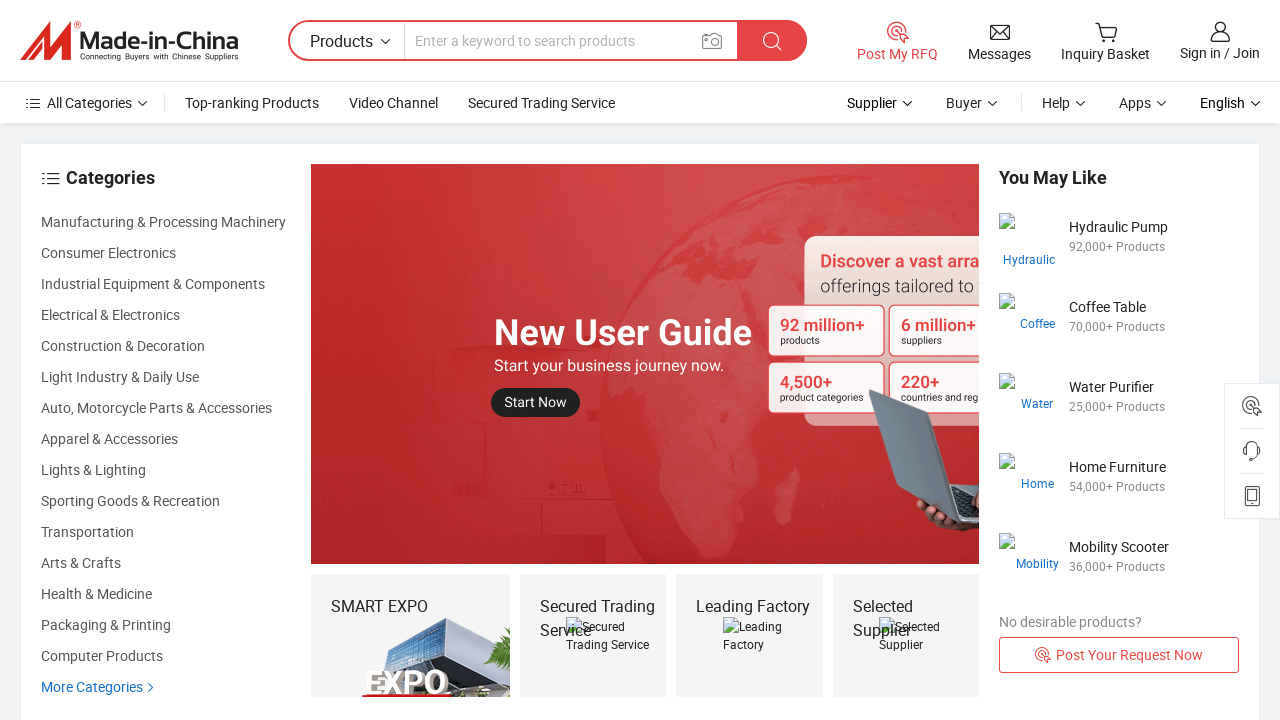

Filled search field with 'Wires' on input[type='text'][name='word'], input.search-input, input[placeholder*='Search'
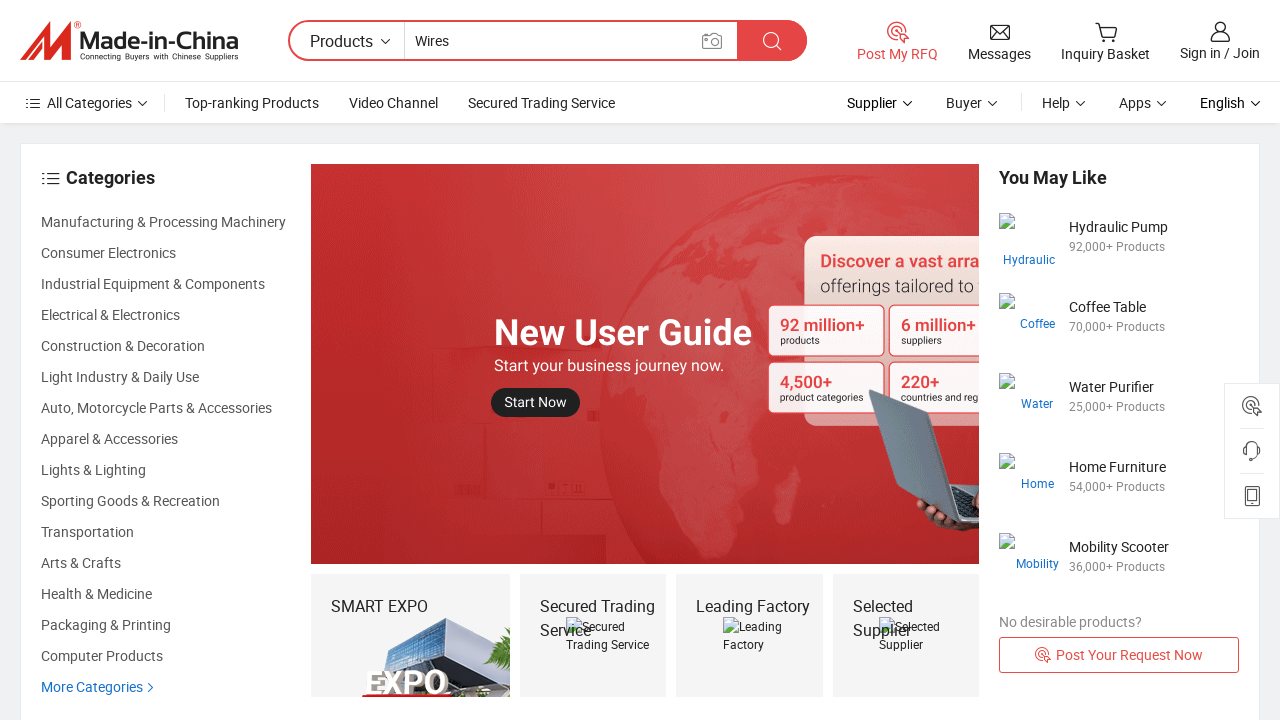

Pressed Enter to search for Wires
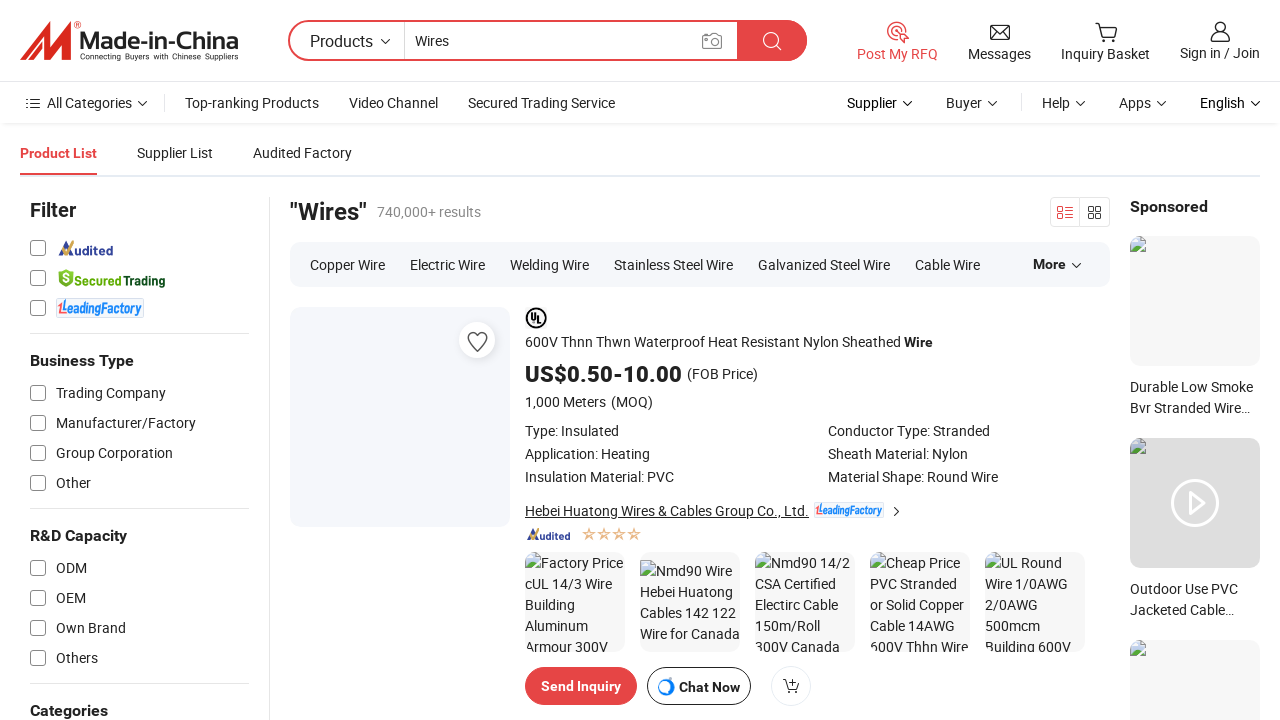

Wires search results loaded
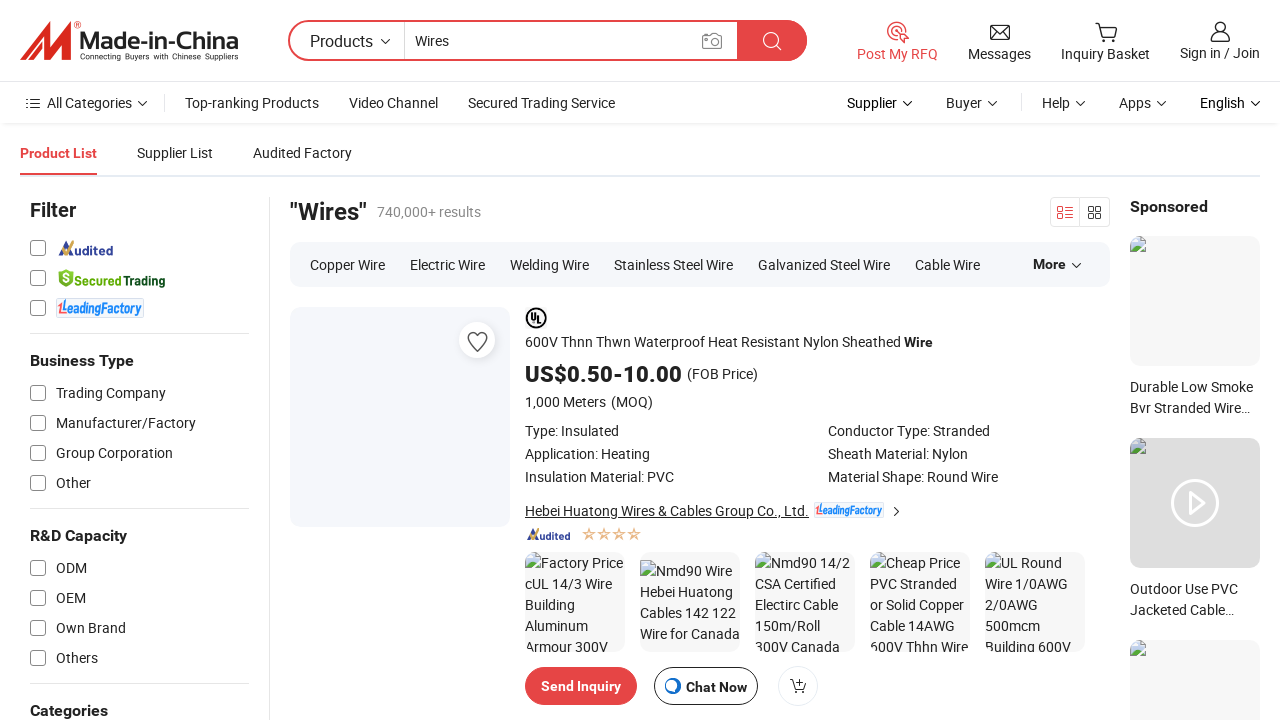

Clicked on first Wires product at (575, 602) on .product-item:first-child, .search-result-item:first-child, .product-card:first-
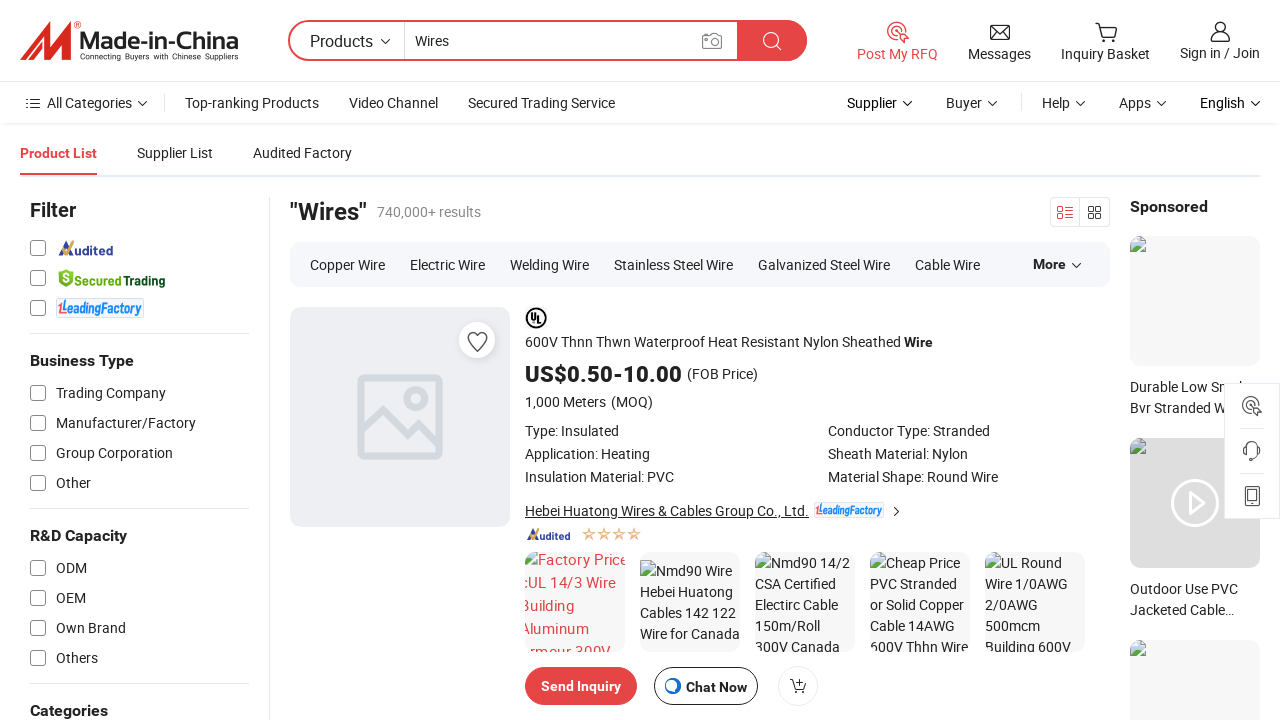

Waited 2 seconds for page to load
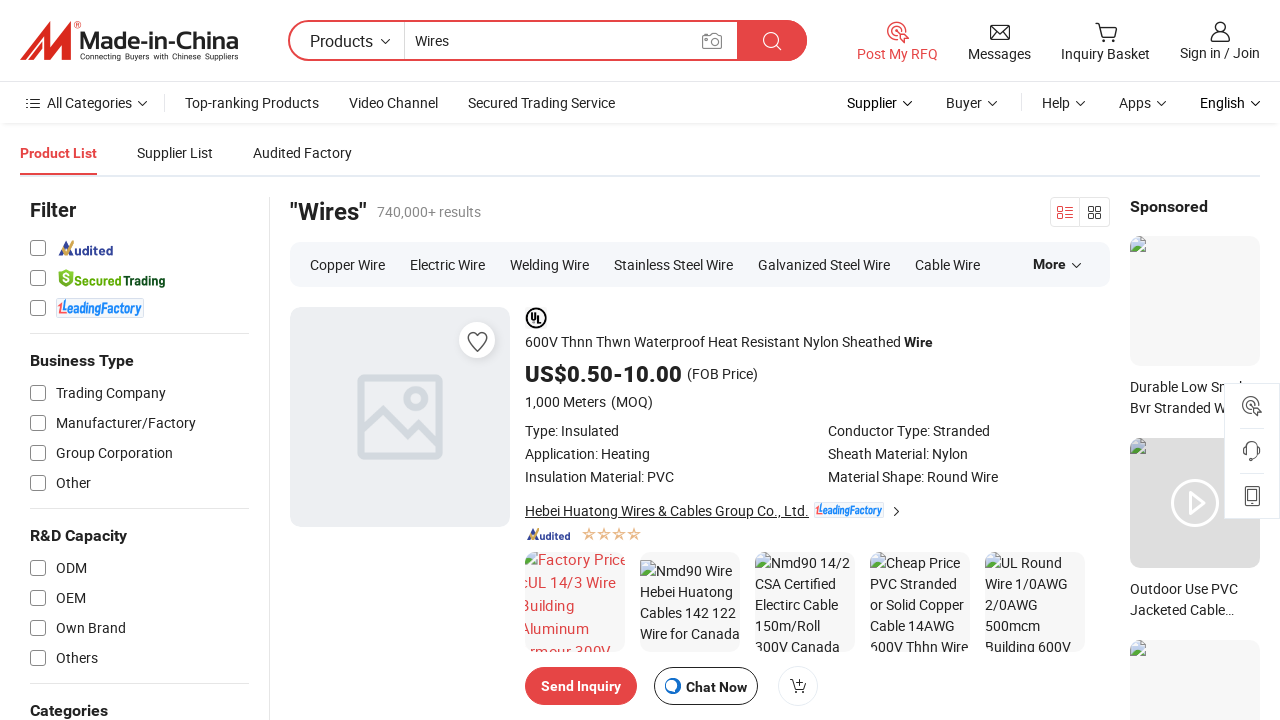

Switched to new tab/window
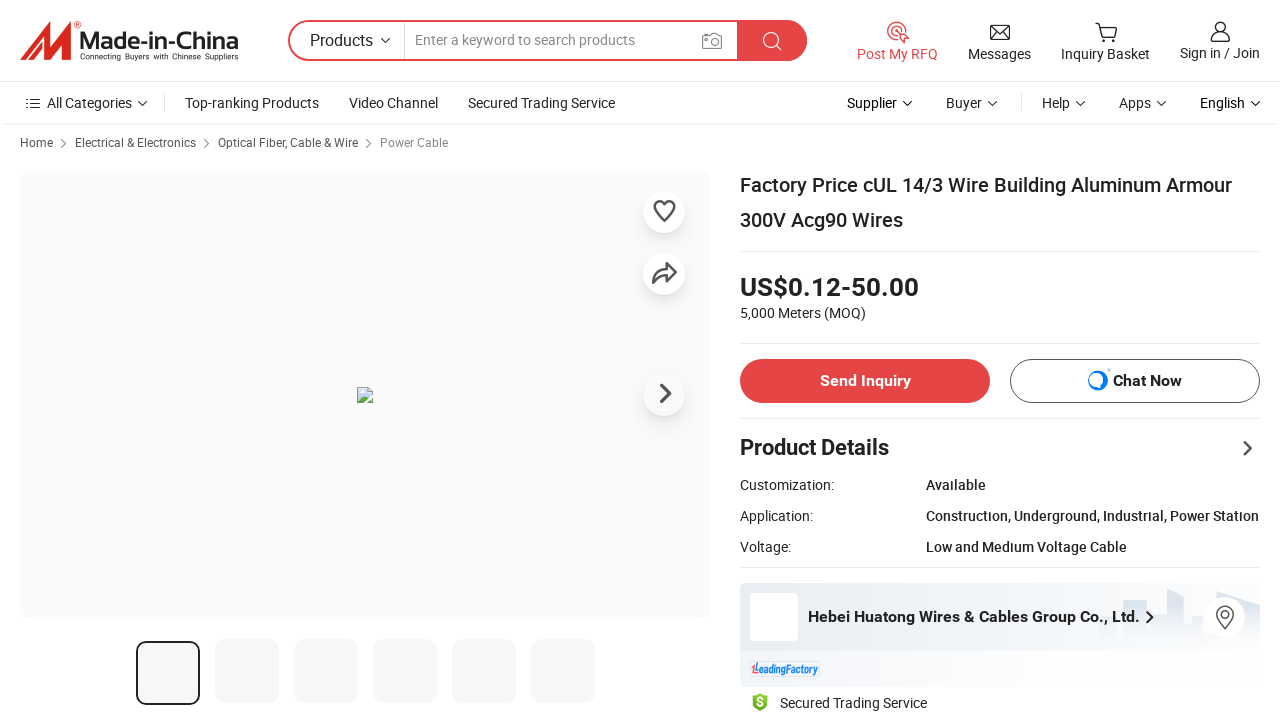

Logo selector found
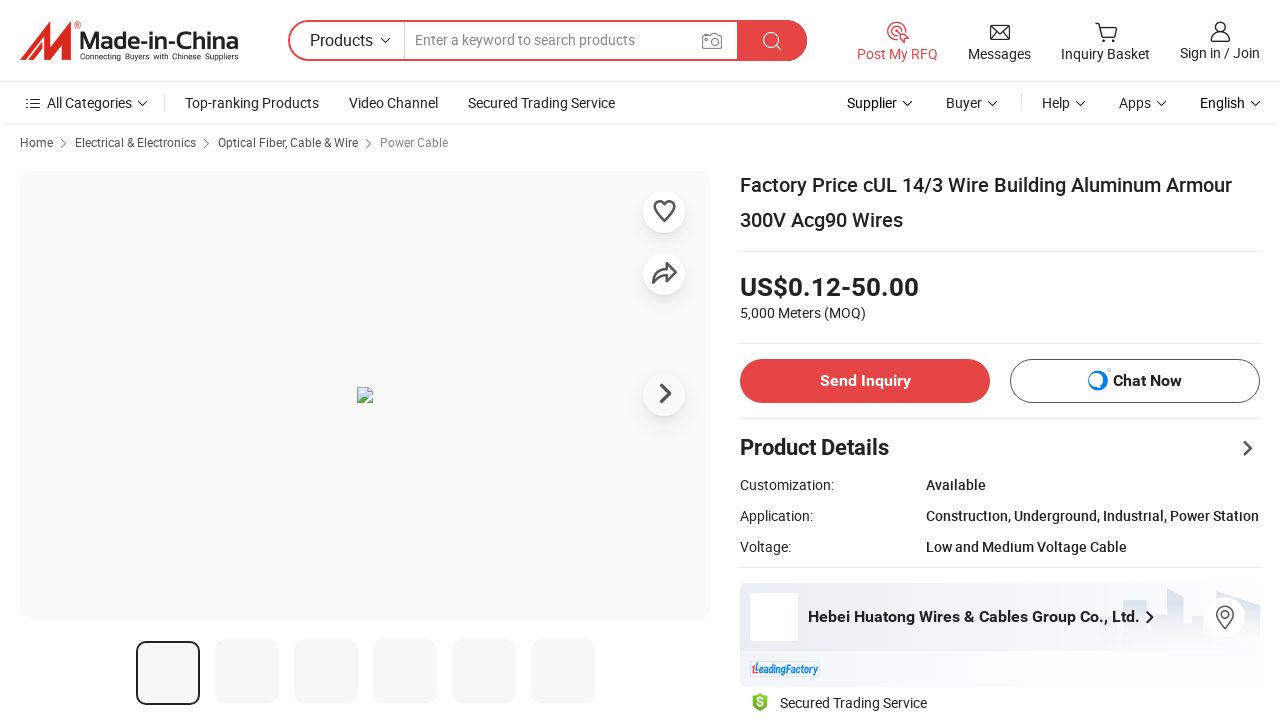

Clicked logo to return to home page at (129, 41) on a.logo, img.logo, [class*='logo'] a, header a:first-child
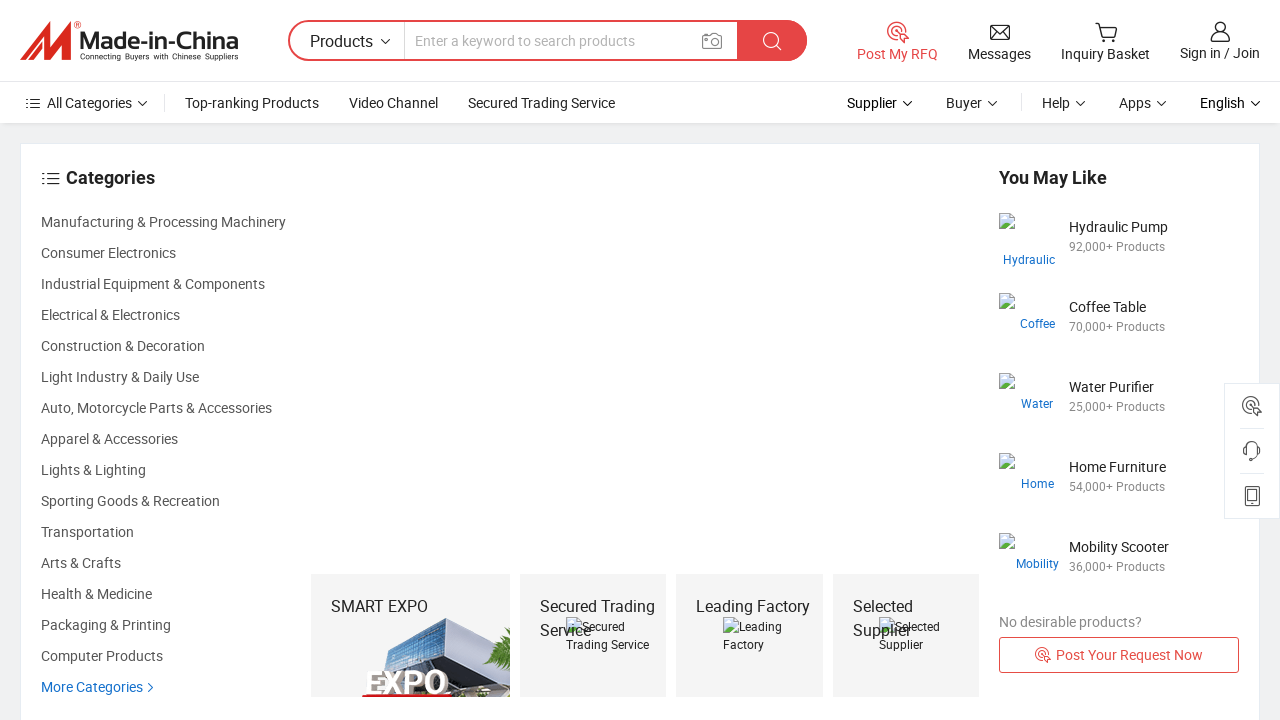

Search input field loaded on home page
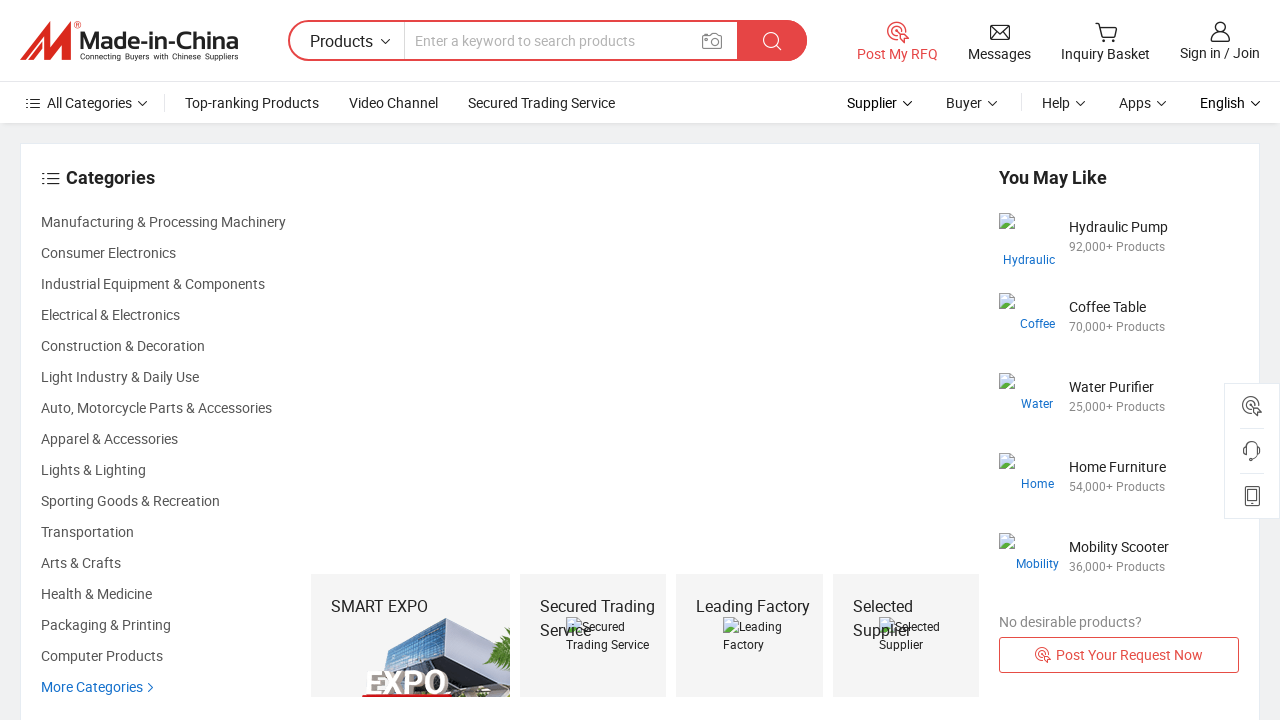

Clicked on search input field at (571, 40) on input[type='text'][name='word'], input.search-input, input[placeholder*='Search'
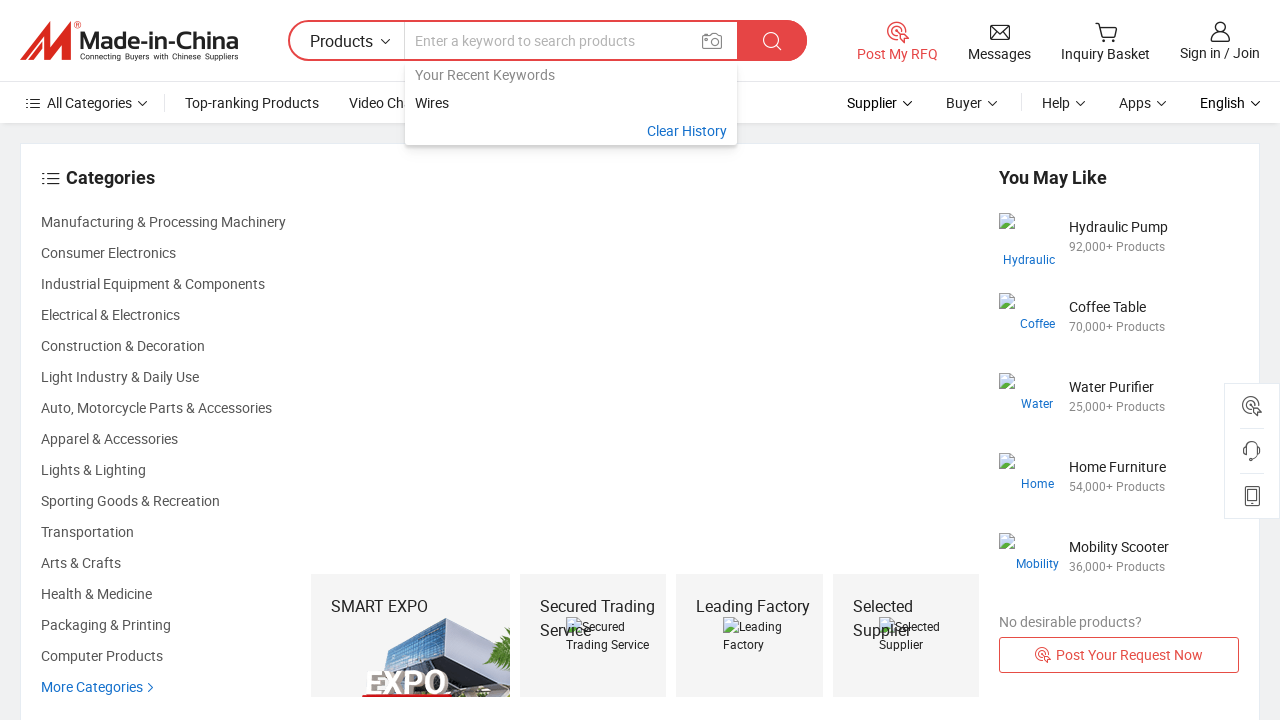

Filled search field with 'Furniture' on input[type='text'][name='word'], input.search-input, input[placeholder*='Search'
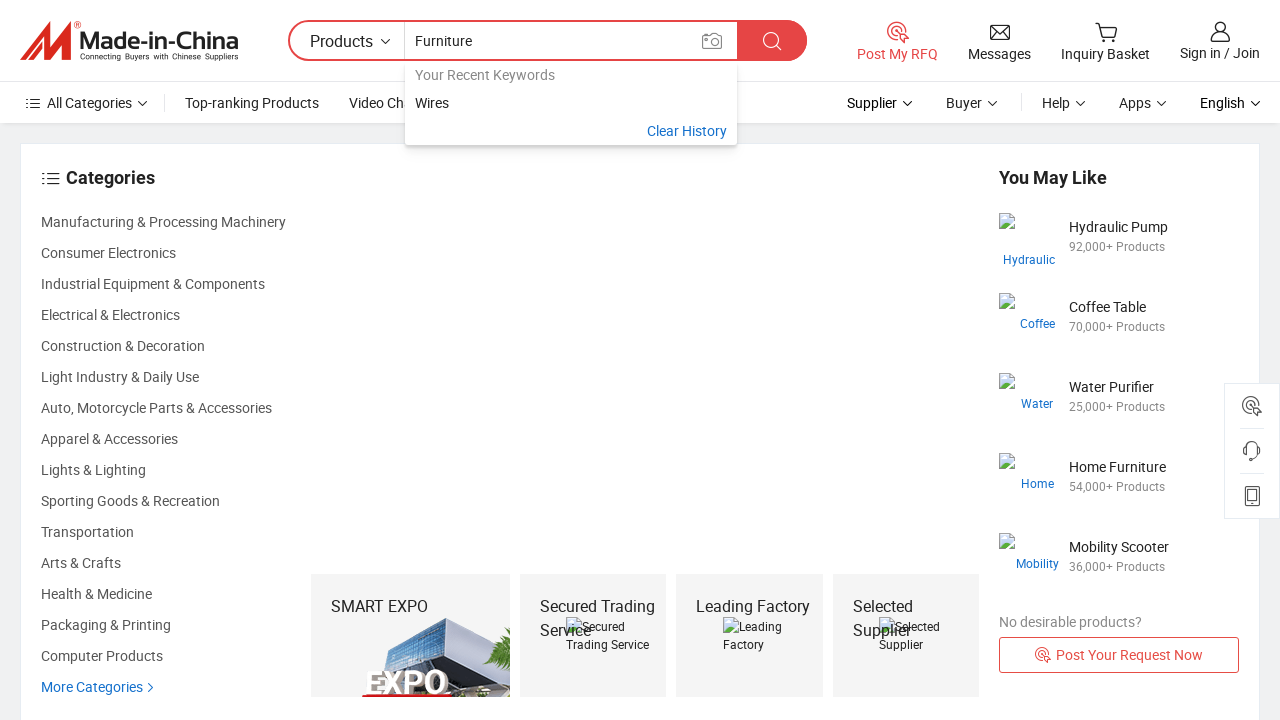

Pressed Enter to search for Furniture
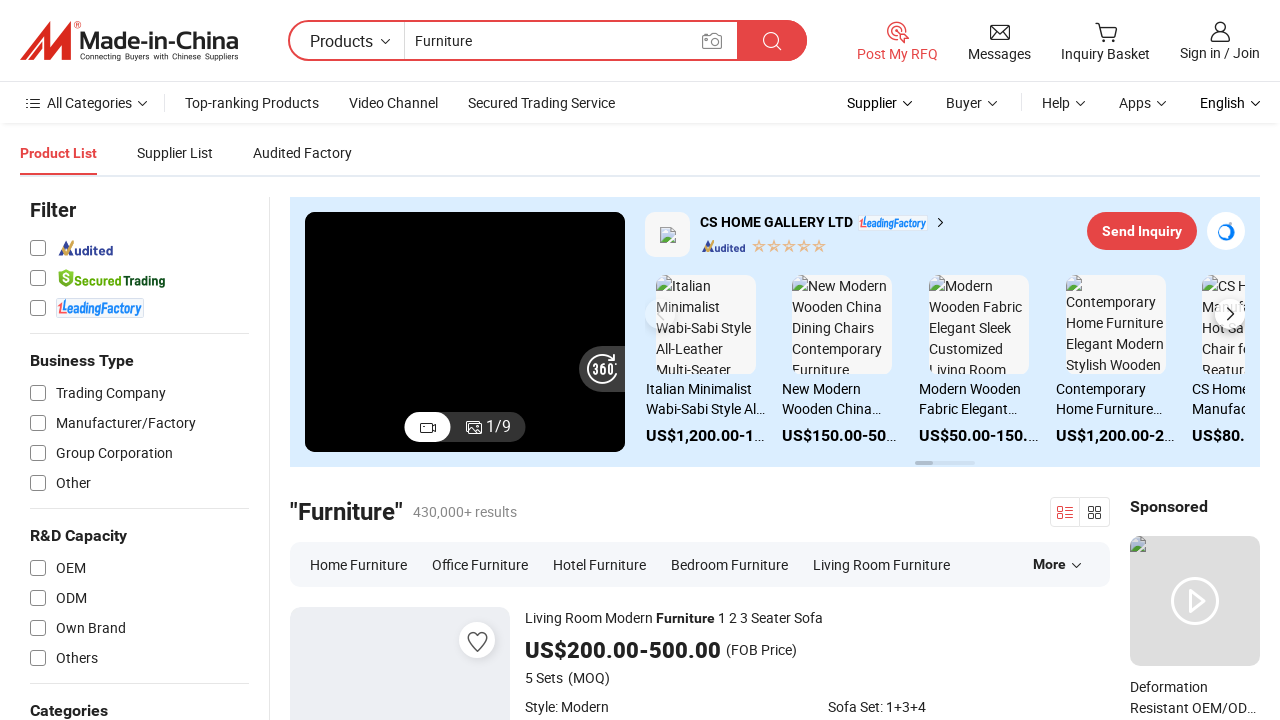

Furniture search results loaded
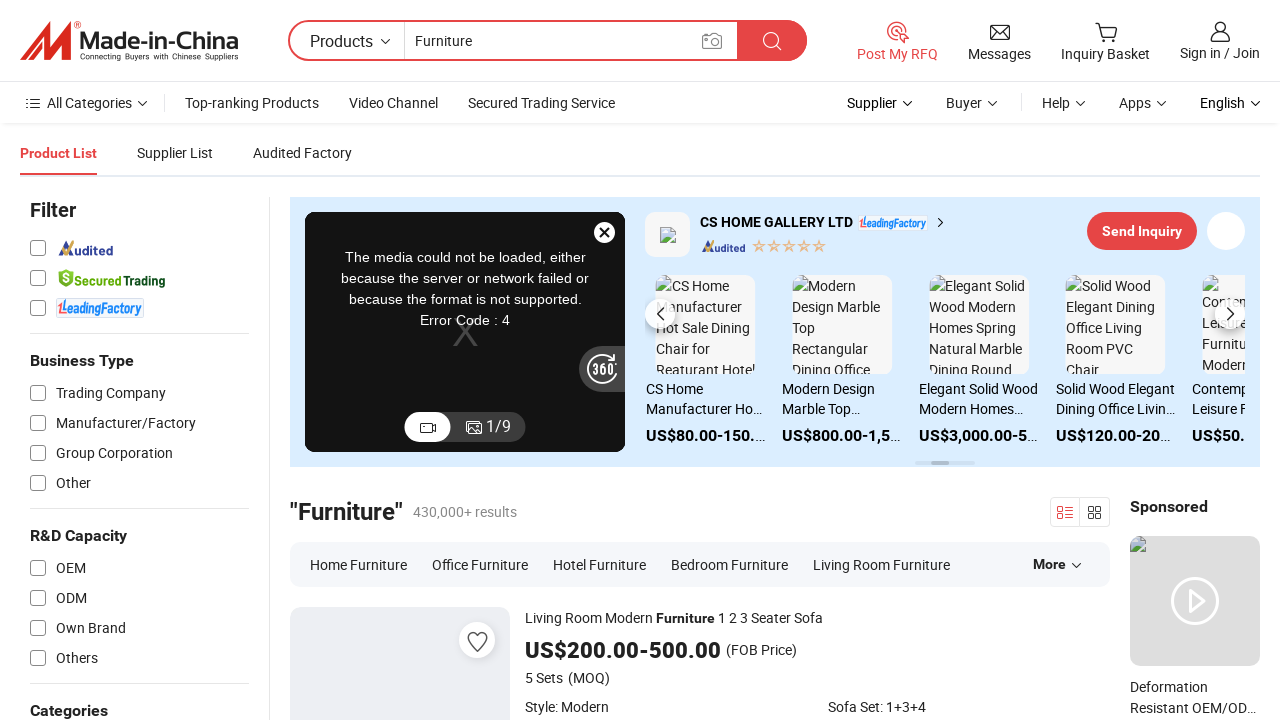

Clicked on page 2 of search results at (766, 360) on a[data-page='2'], .pagination a:has-text('2'), .pager a:has-text('2')
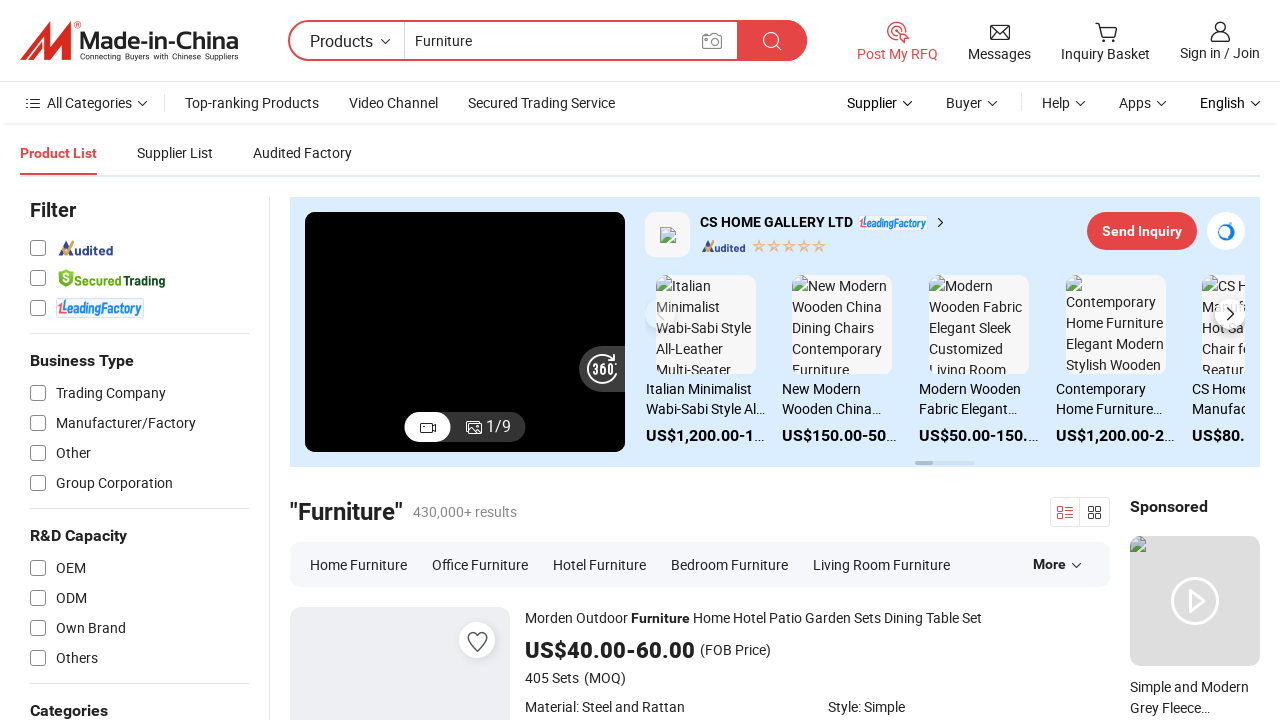

Logo selector found on page 2
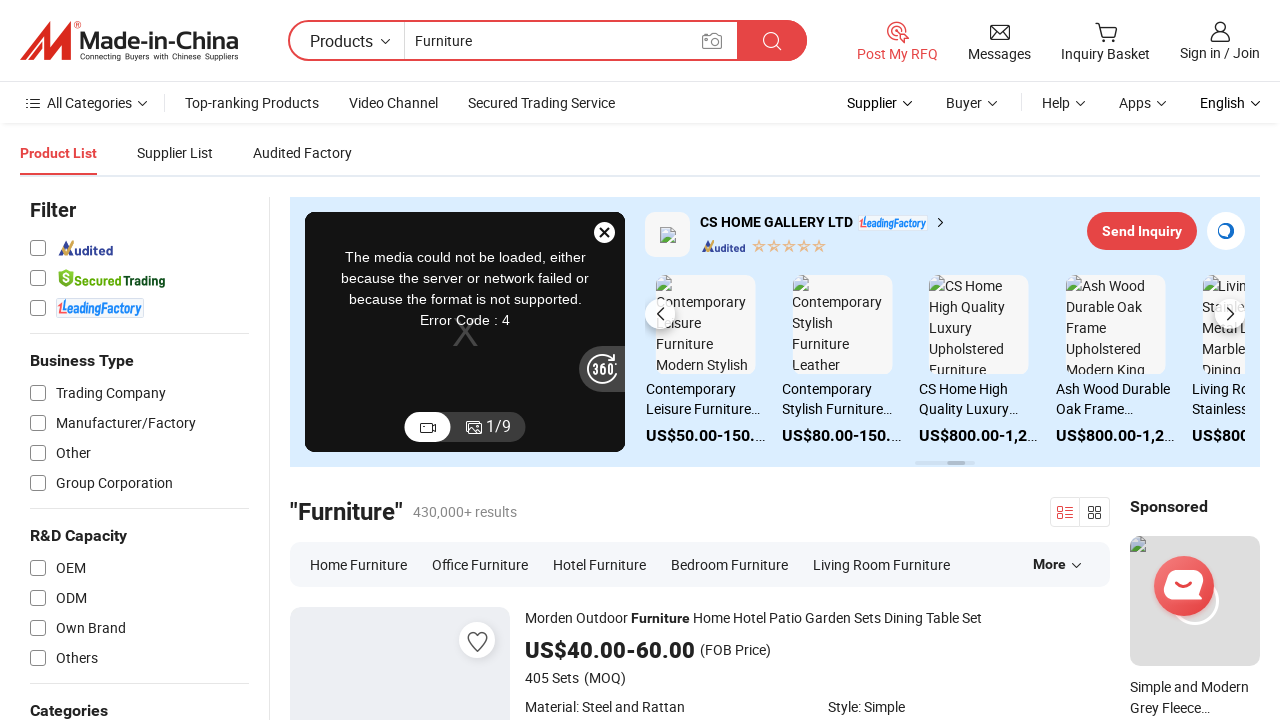

Clicked logo to return to home page at (129, 41) on a.logo, img.logo, [class*='logo'] a
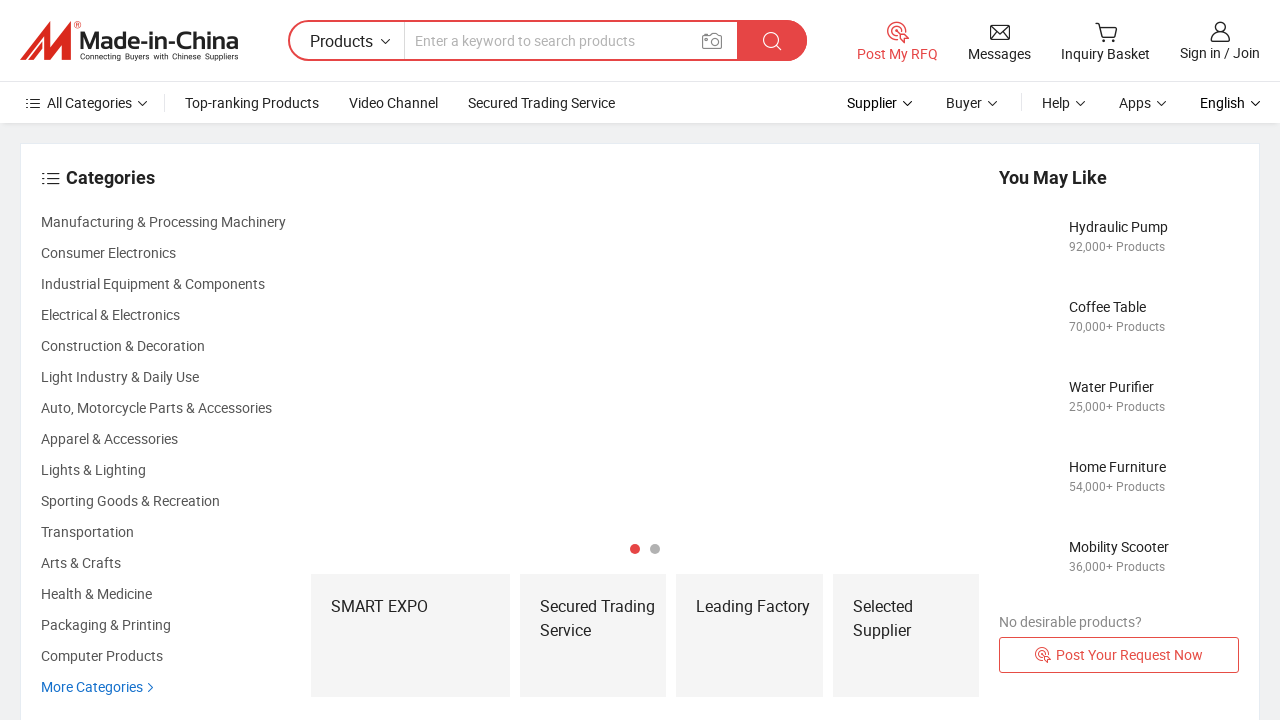

Home page fully loaded (domcontentloaded)
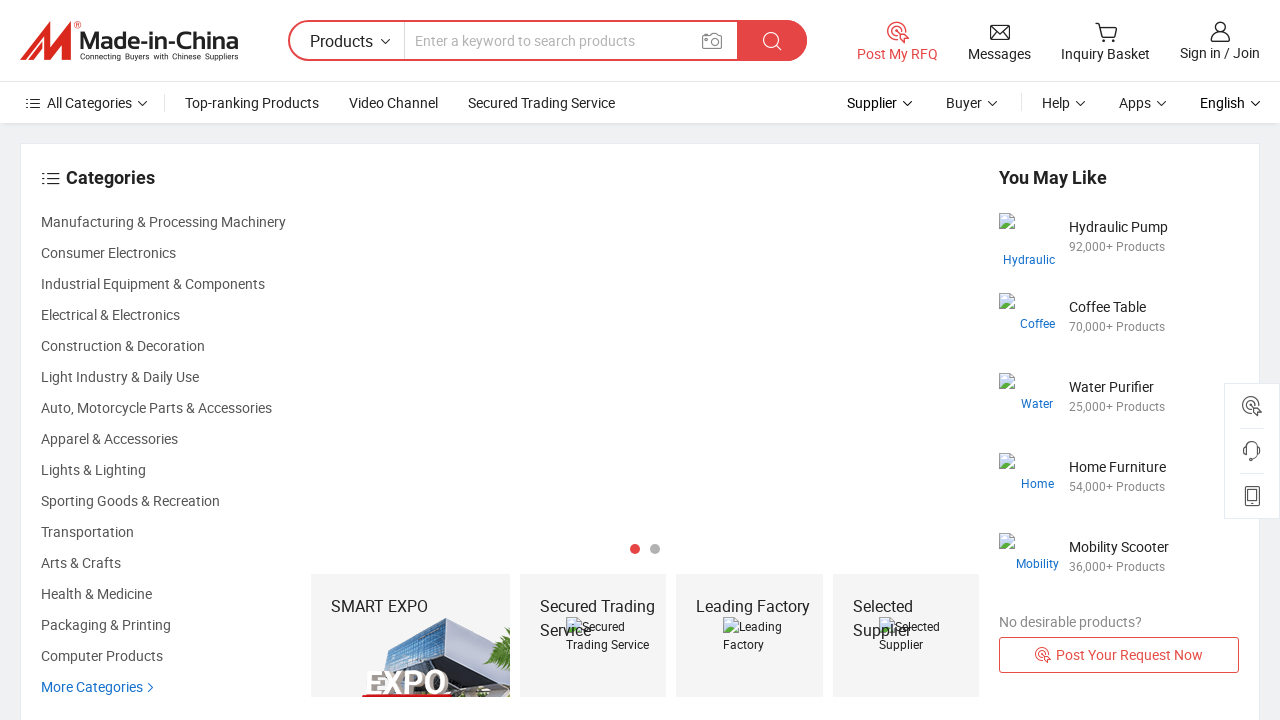

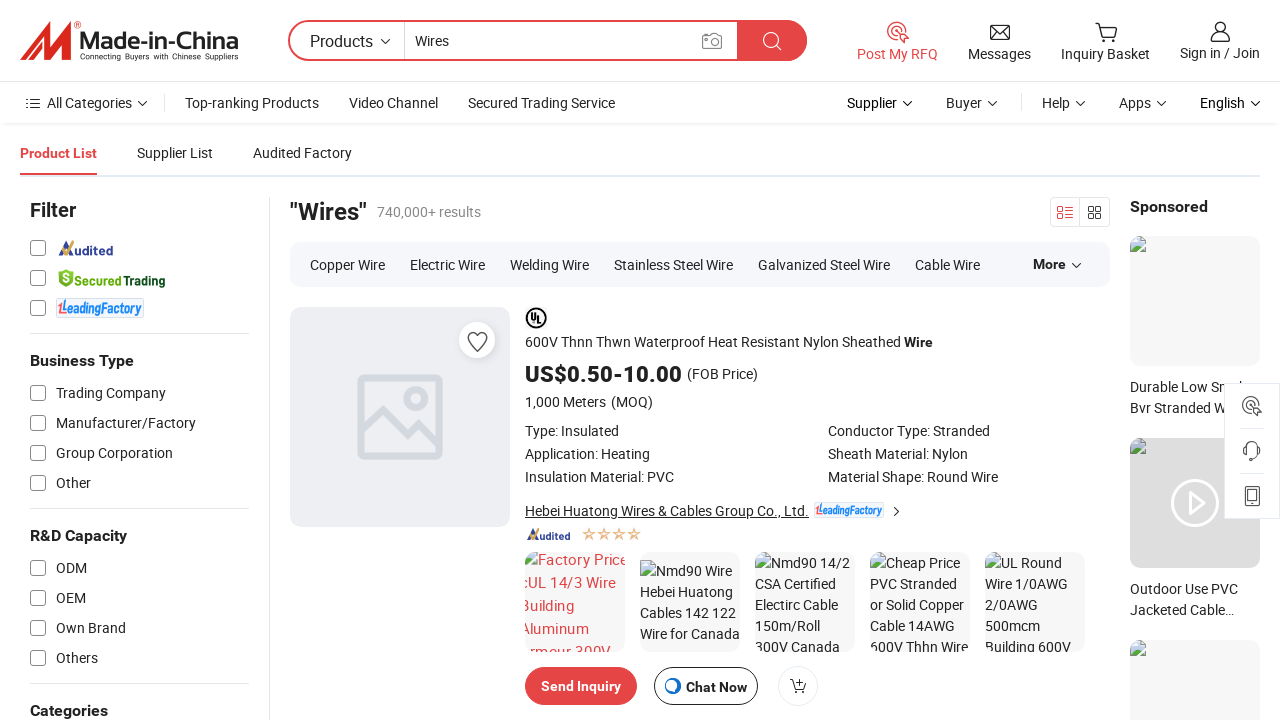